Navigates to Mars news page and waits for news content to load, verifying the list text elements are present

Starting URL: https://data-class-mars.s3.amazonaws.com/Mars/index.html

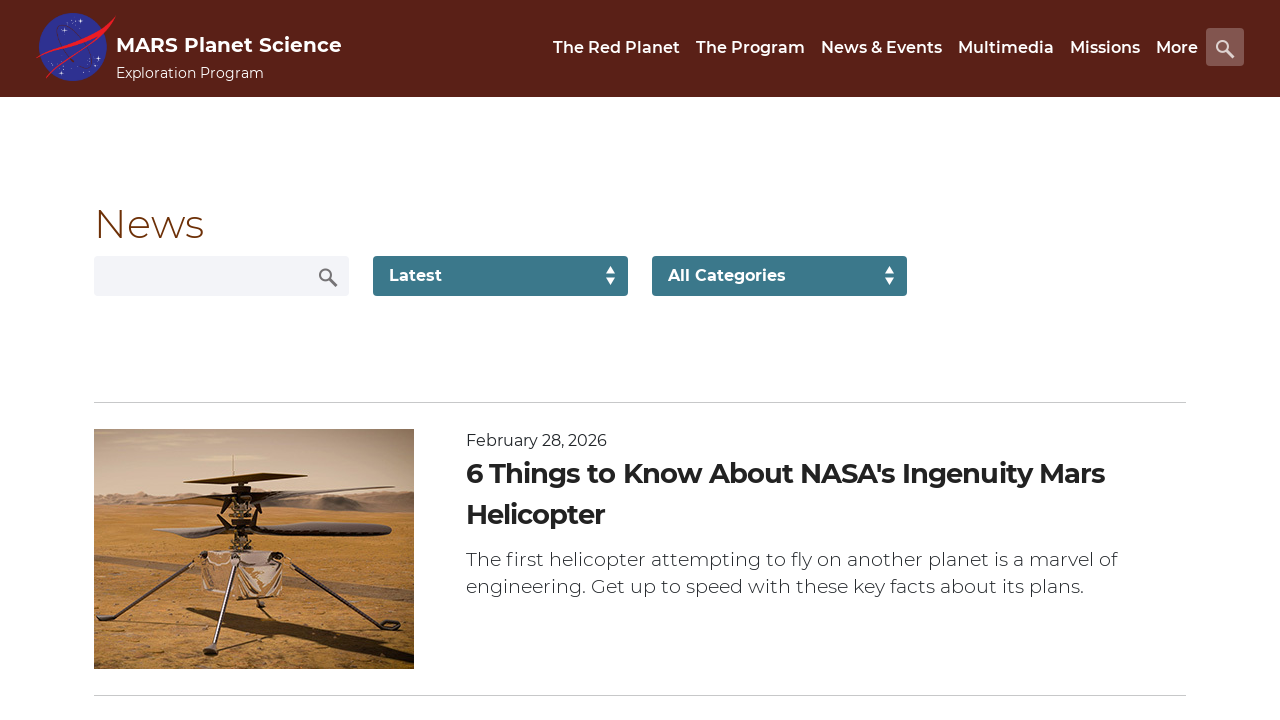

Navigated to Mars news page
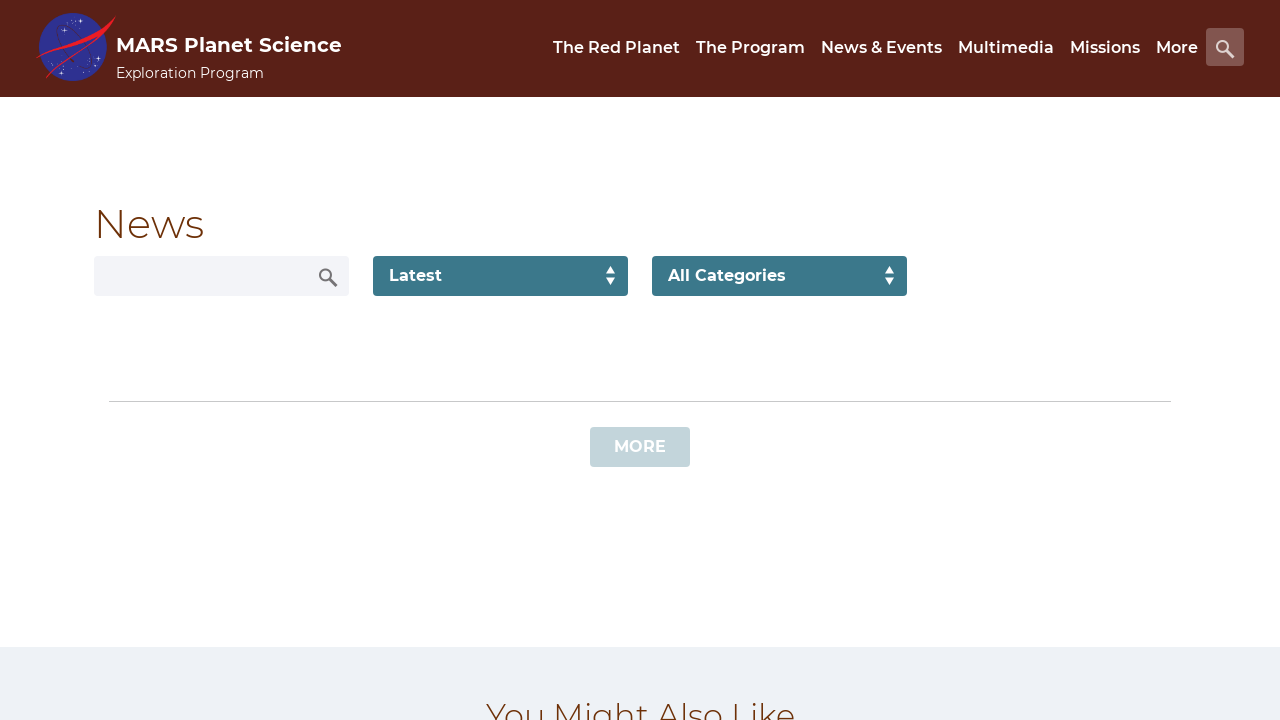

News list content loaded
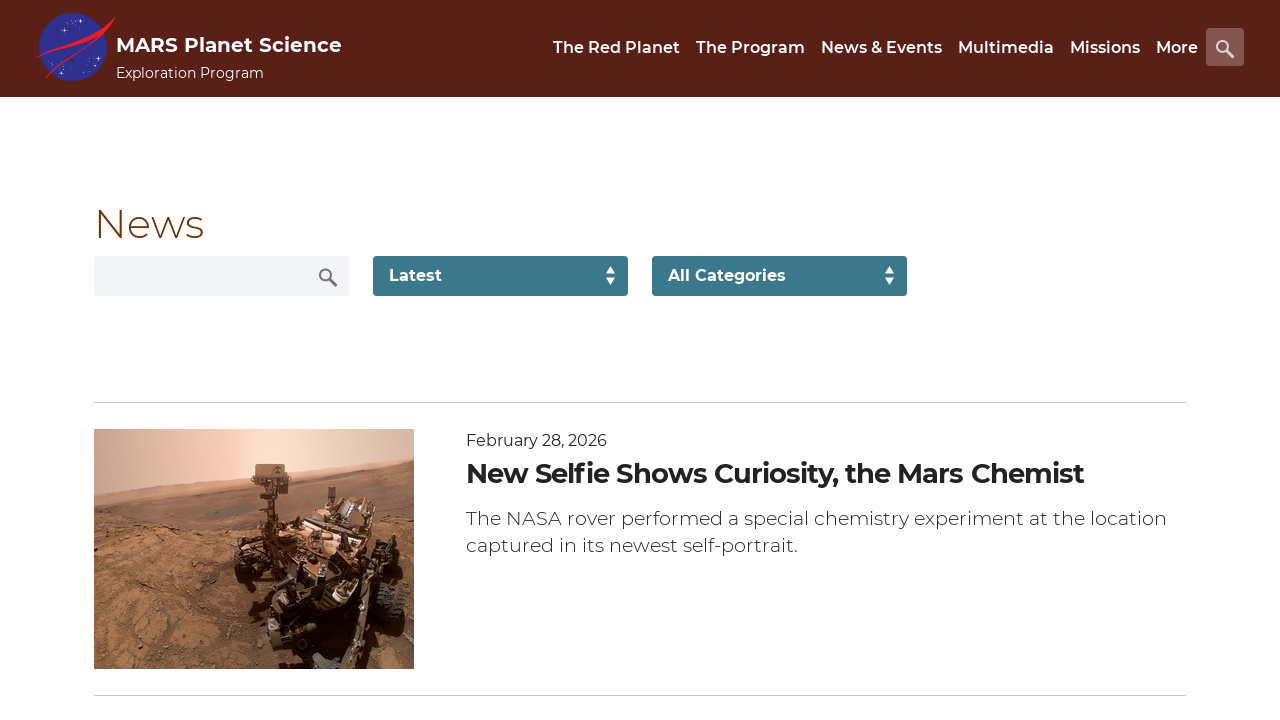

Content title element is present
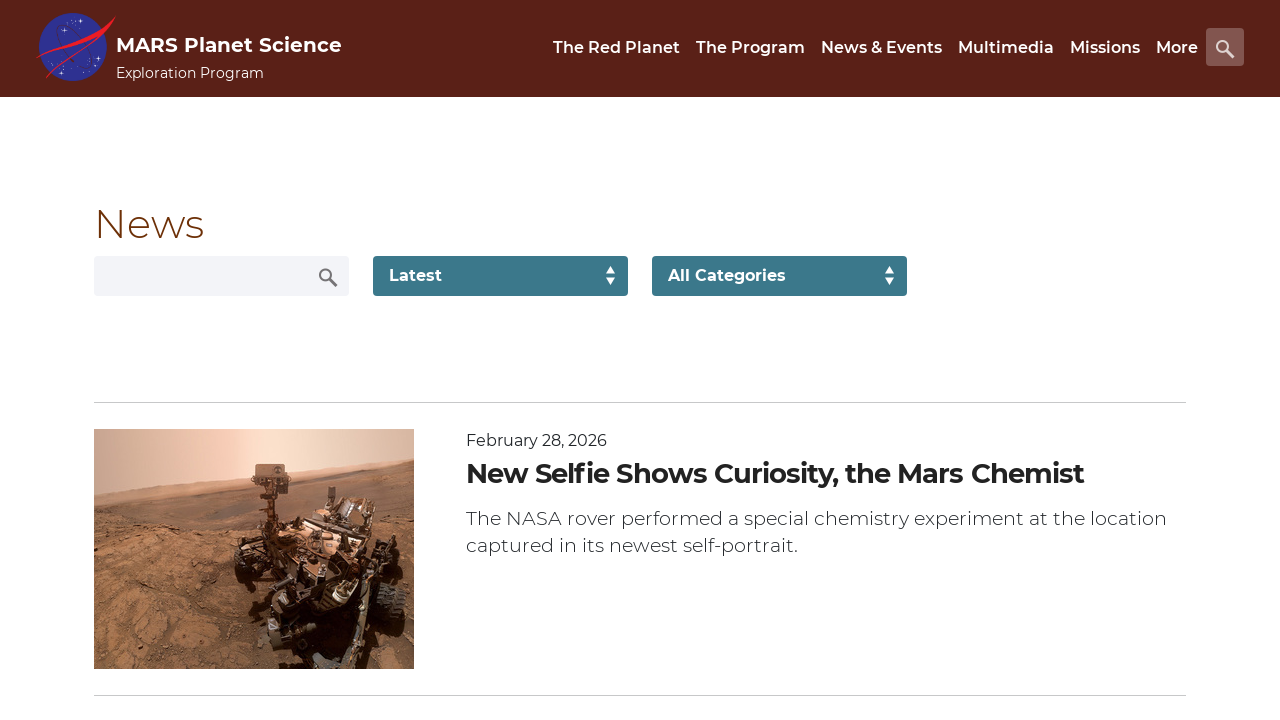

Article teaser body element is present
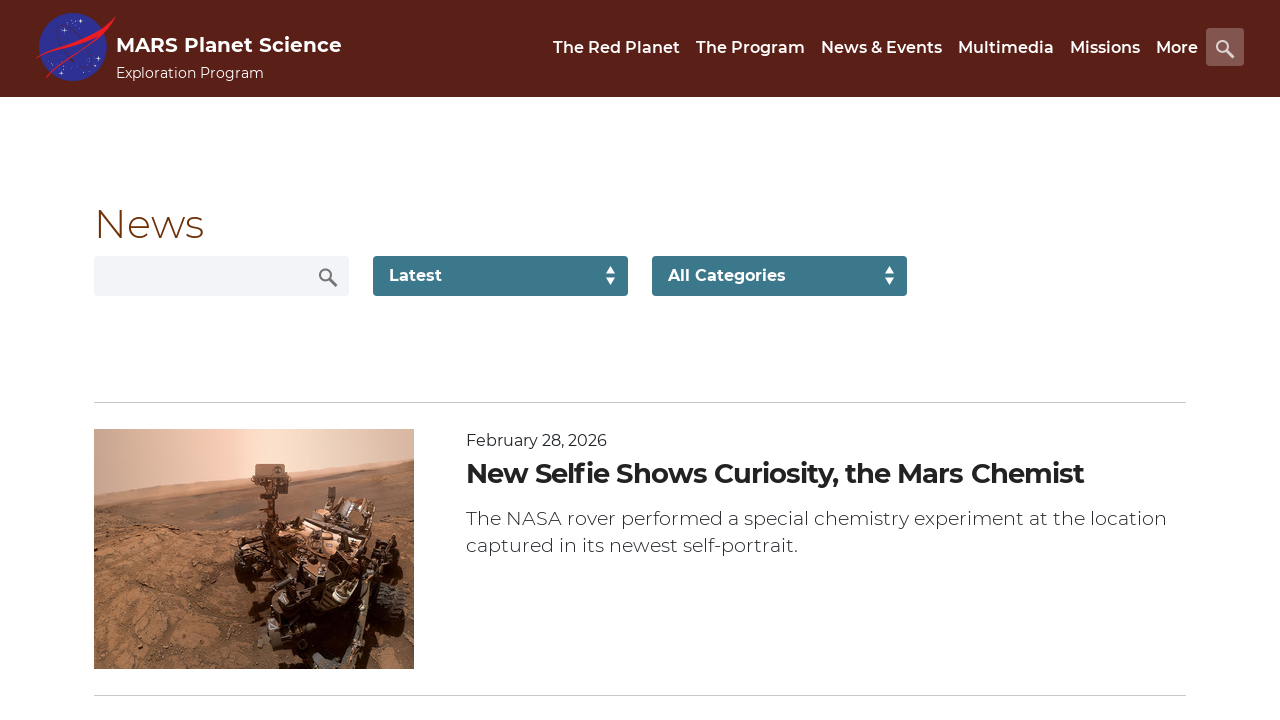

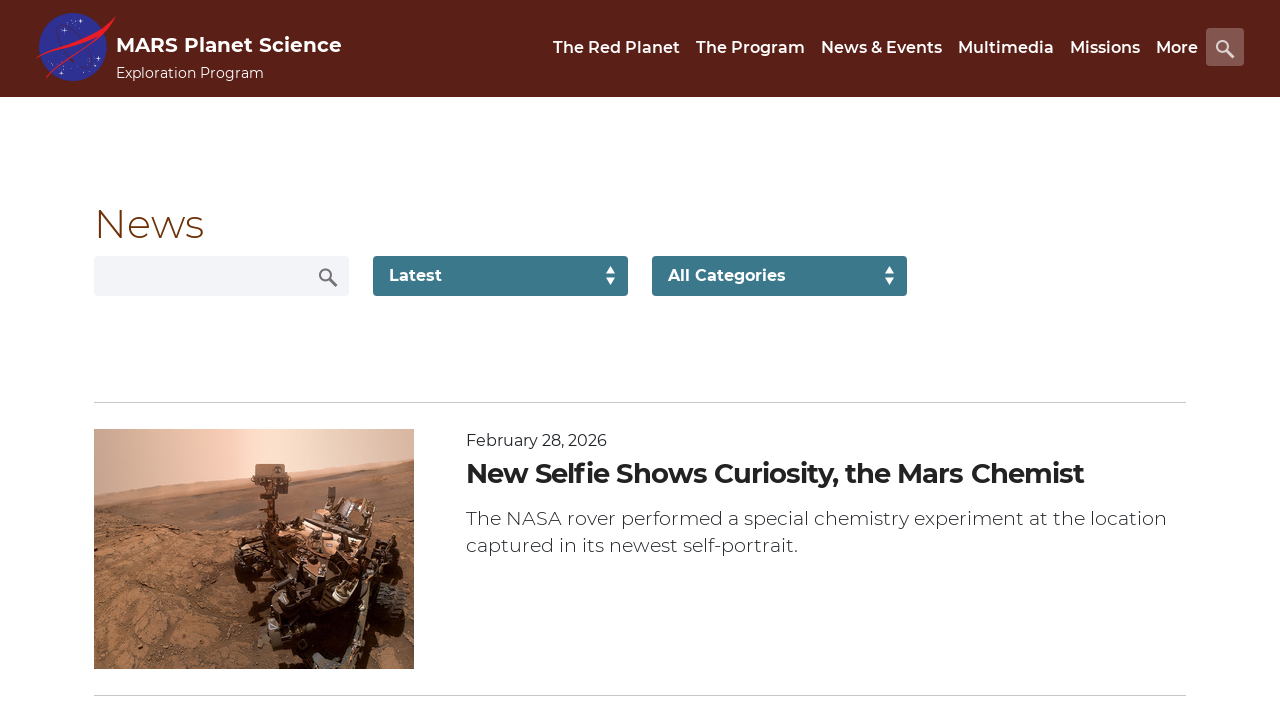